Navigates to OrangeHRM website and verifies the page title

Starting URL: https://www.orangehrm.com/

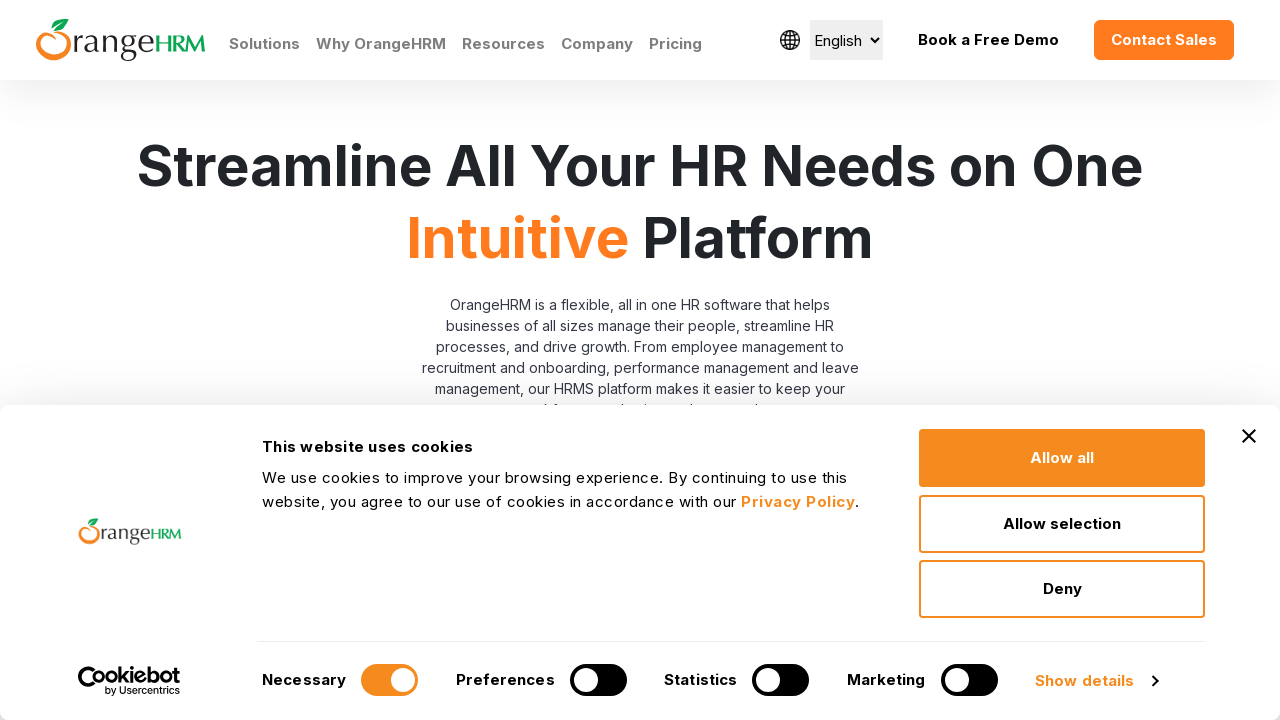

Navigated to OrangeHRM website
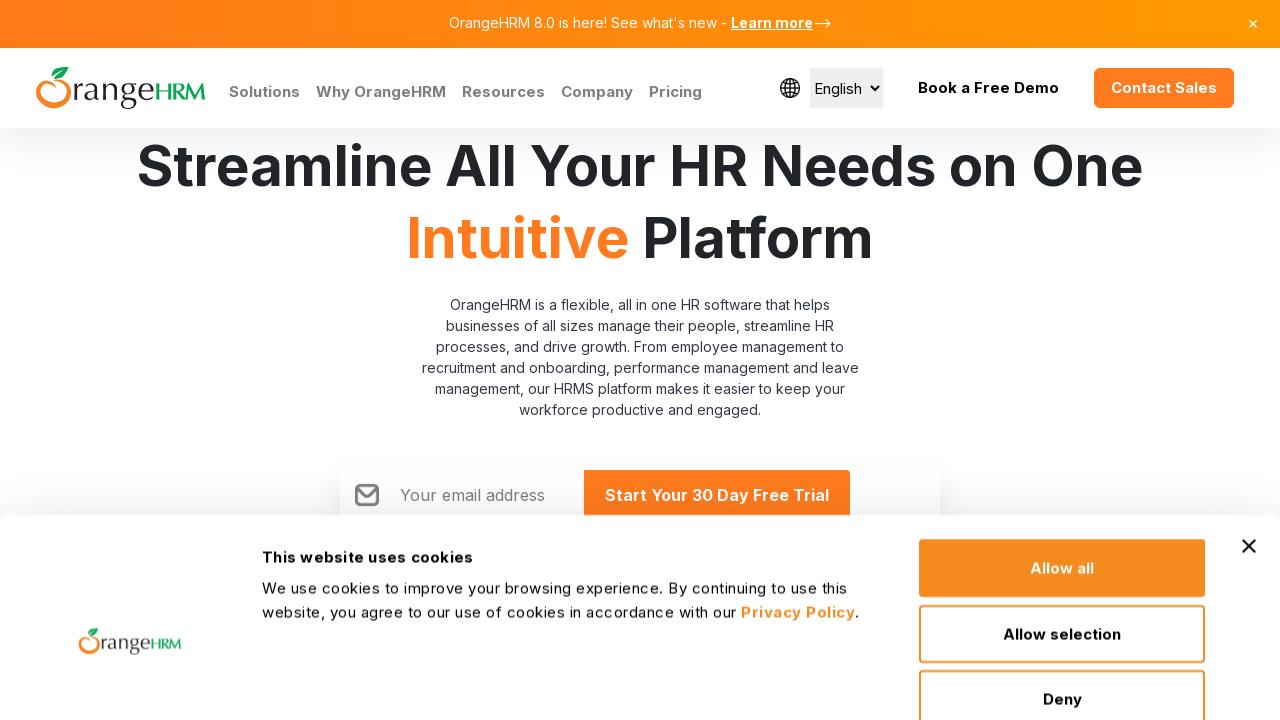

Retrieved page title
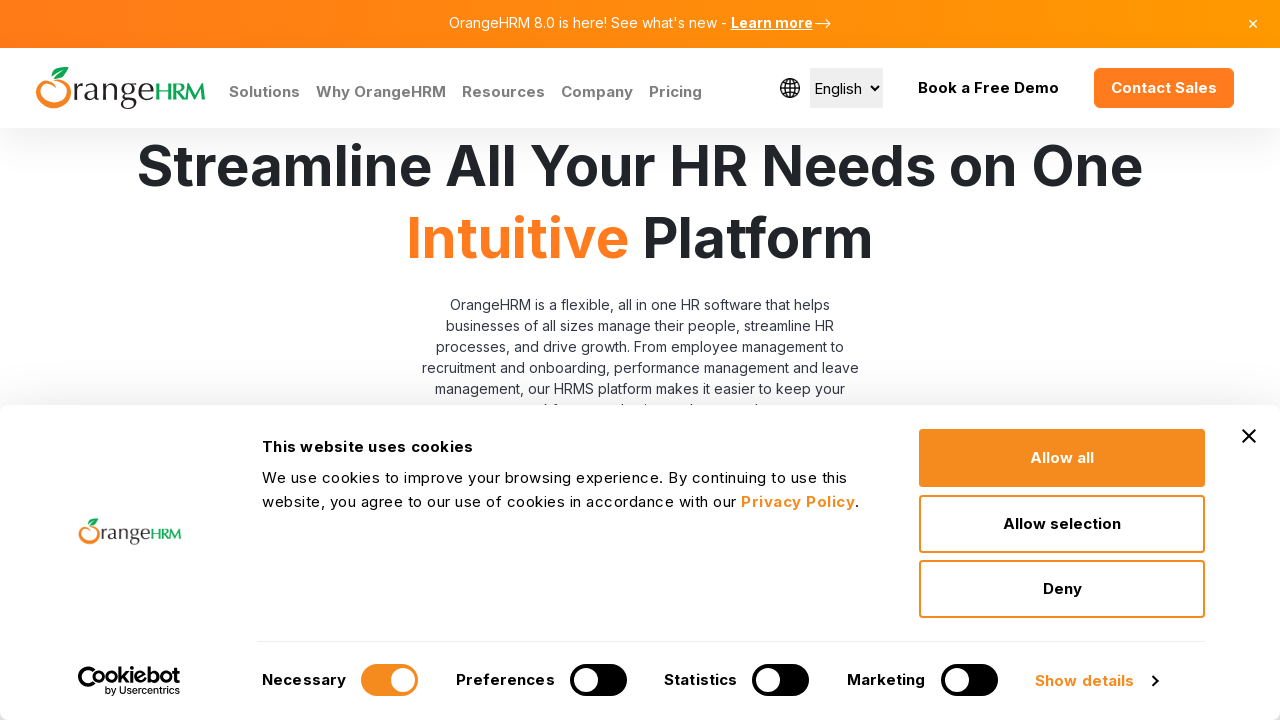

Title verification failed - title does not match expected value
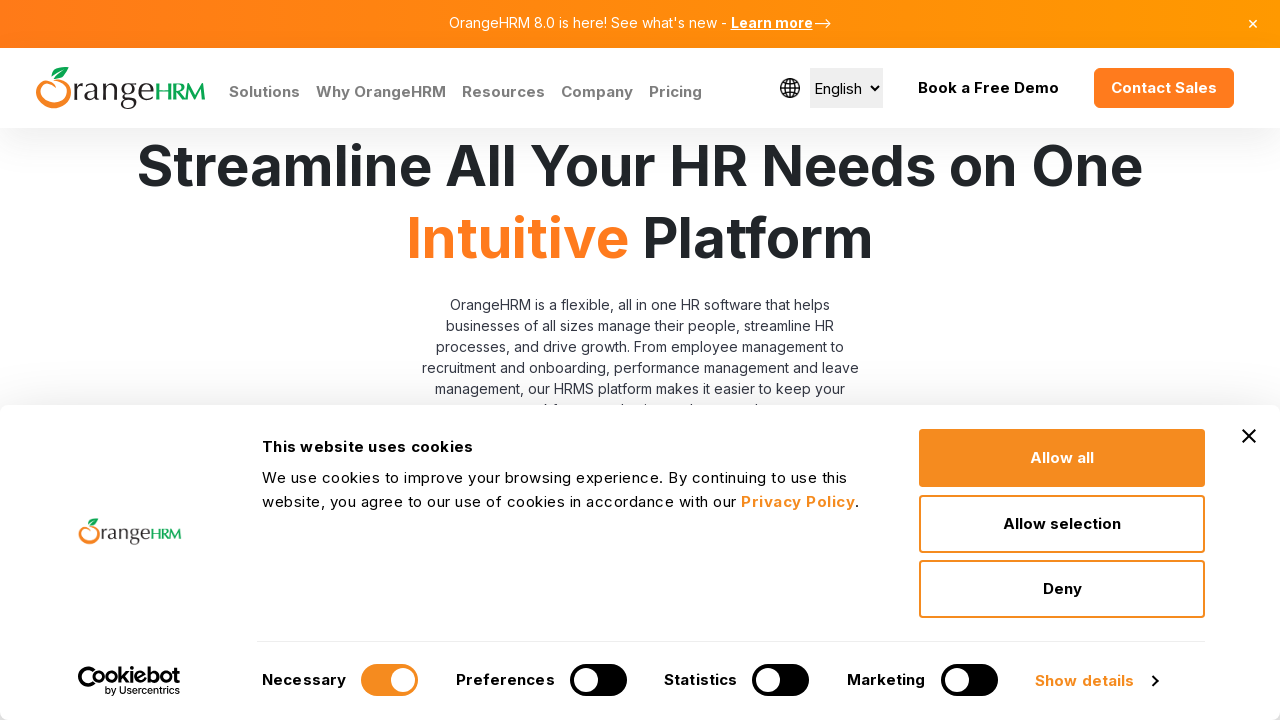

Printed actual page title: Human Resources Management Software | HRMS | OrangeHRM
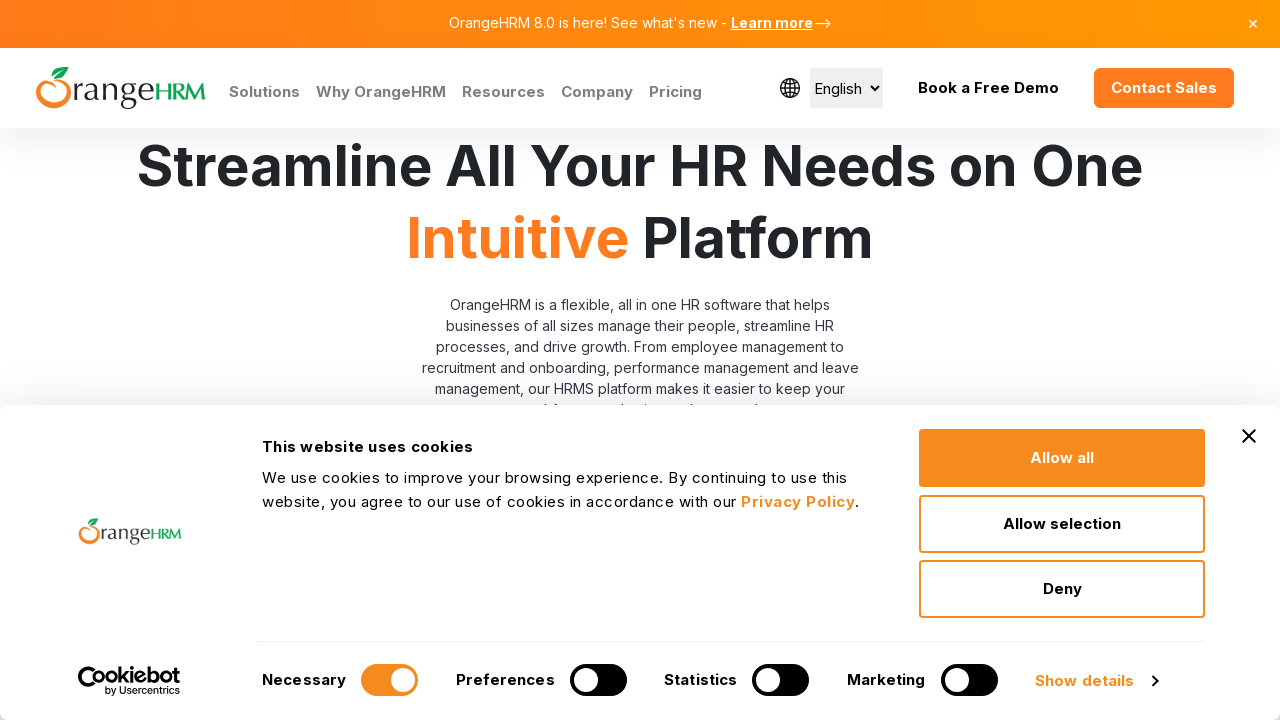

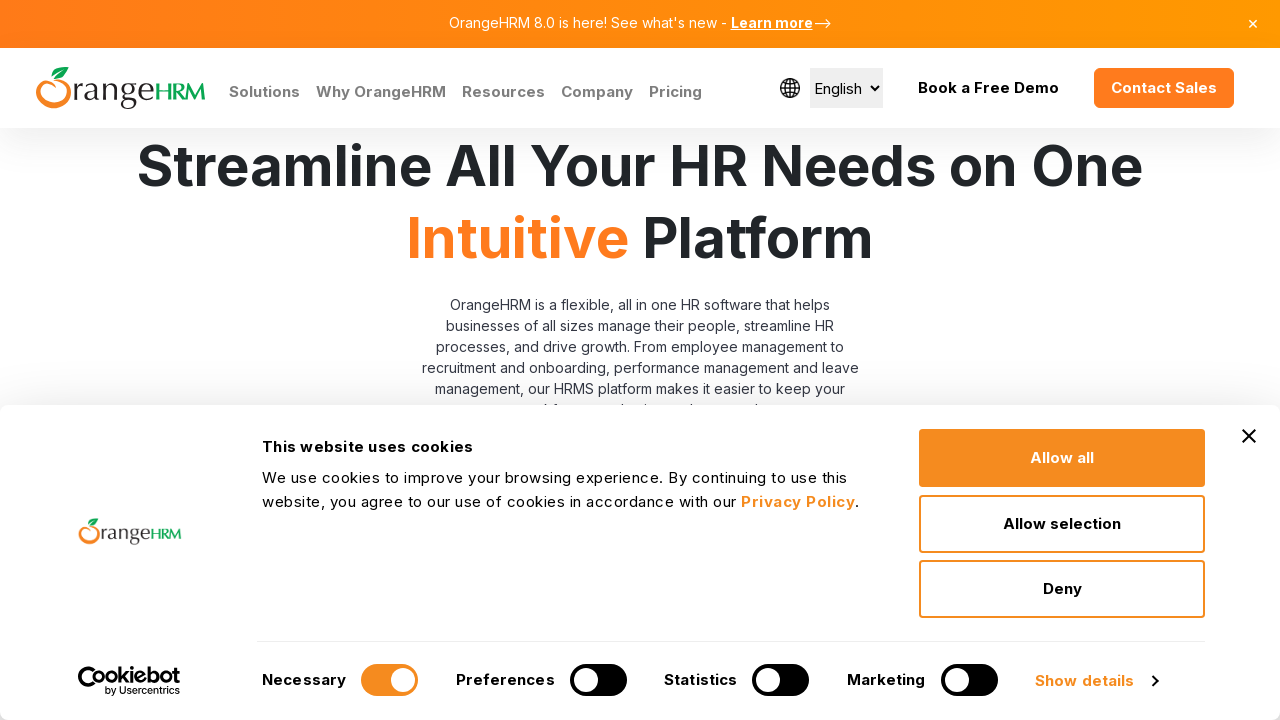